Tests a calculator web application by entering two numbers, selecting an operation, and verifying the calculated result

Starting URL: http://www.compendiumdev.co.uk/selenium/calculate.php

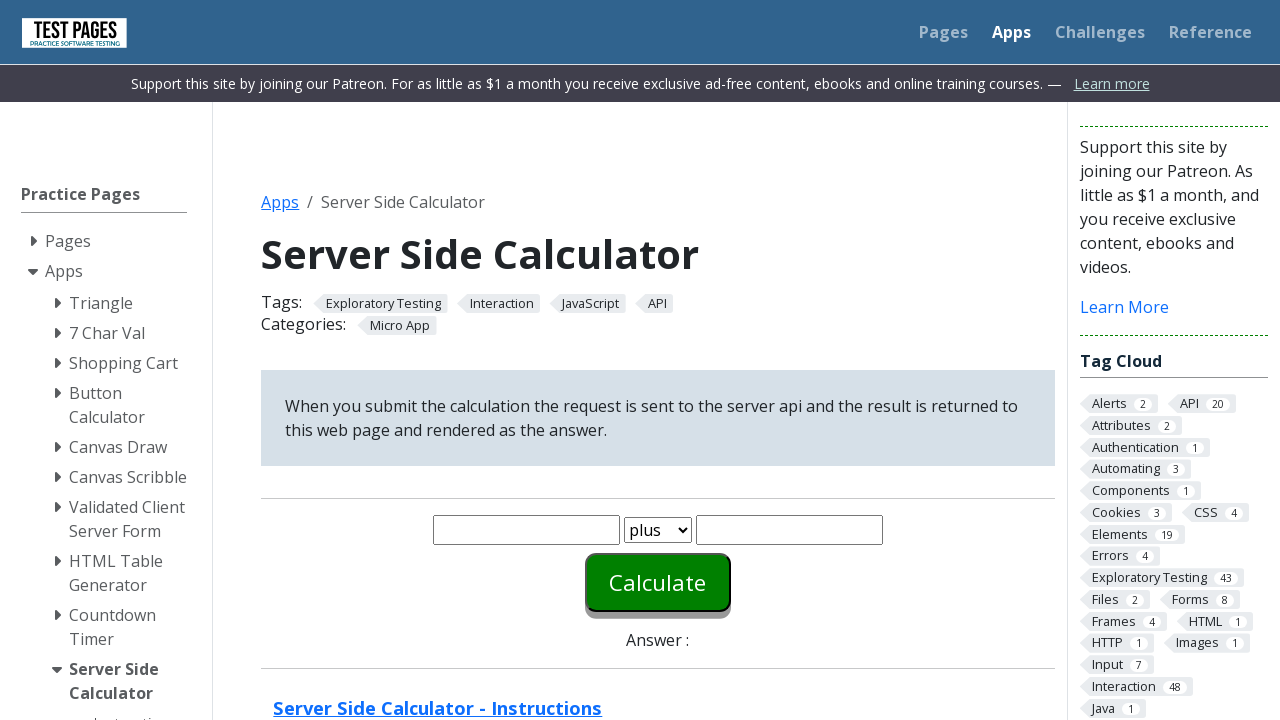

Filled first number field with '5' on #number1
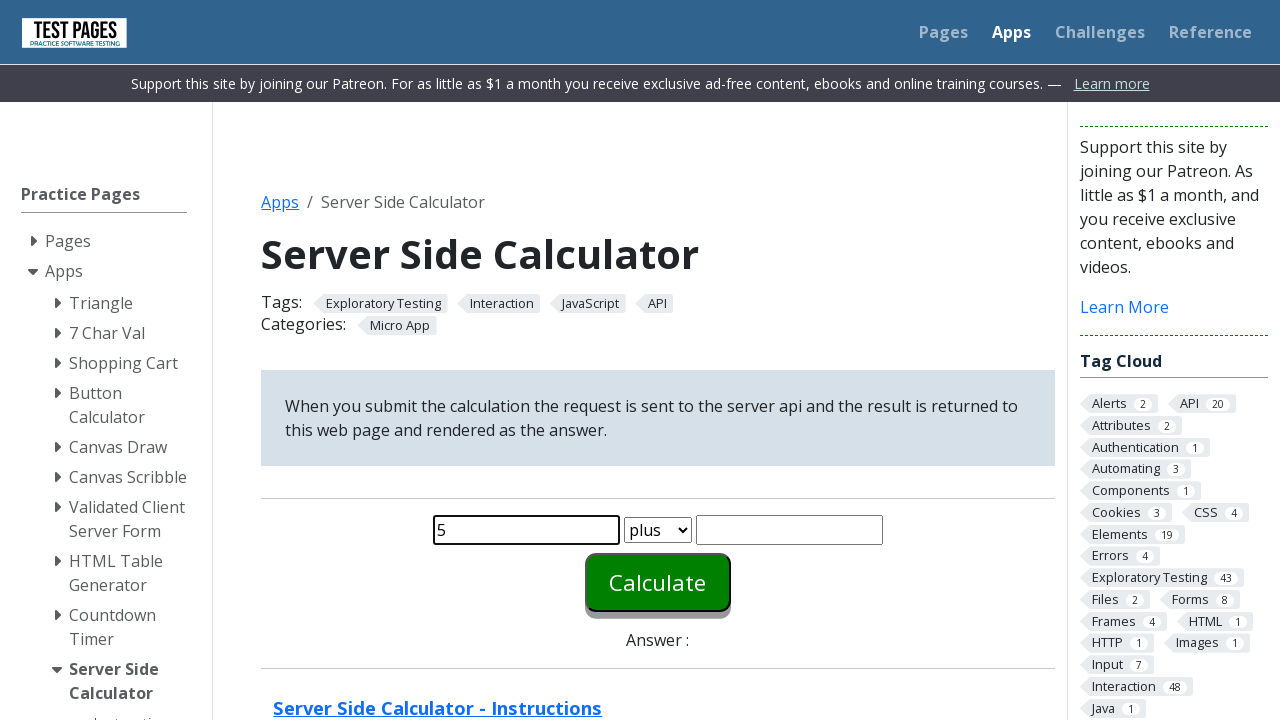

Filled second number field with '3' on #number2
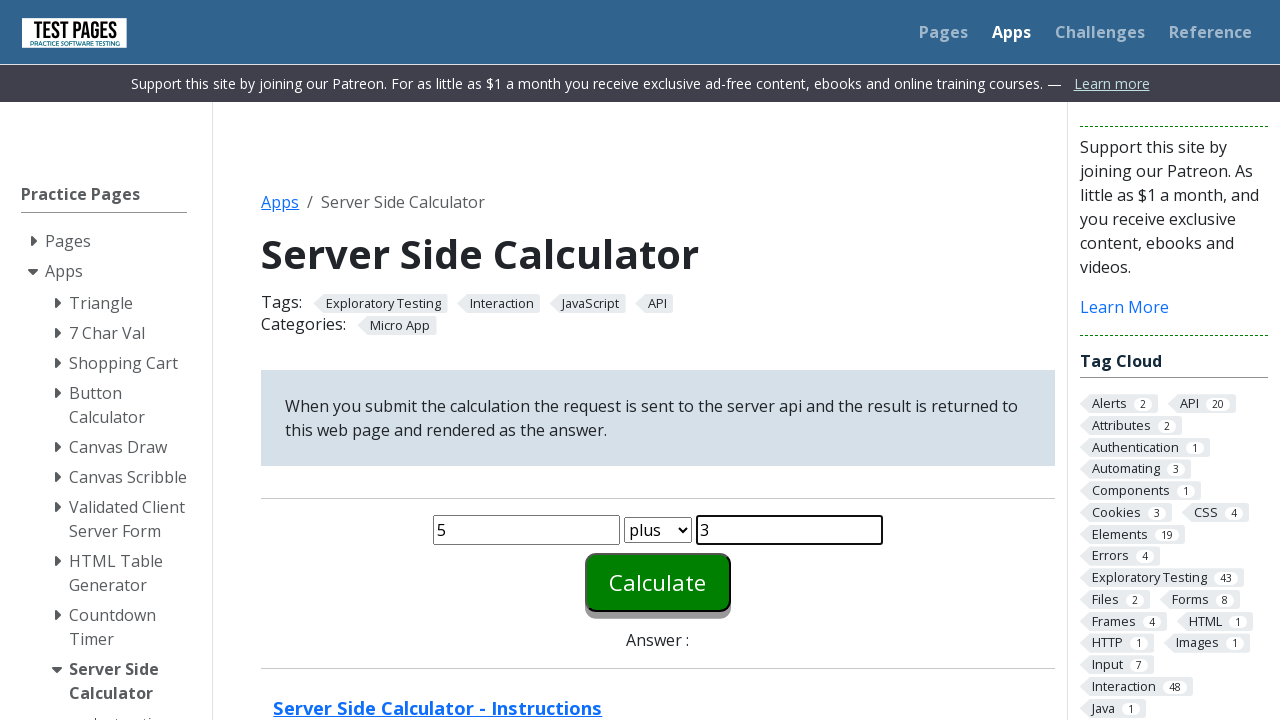

Selected 'plus' operation from function dropdown on #function
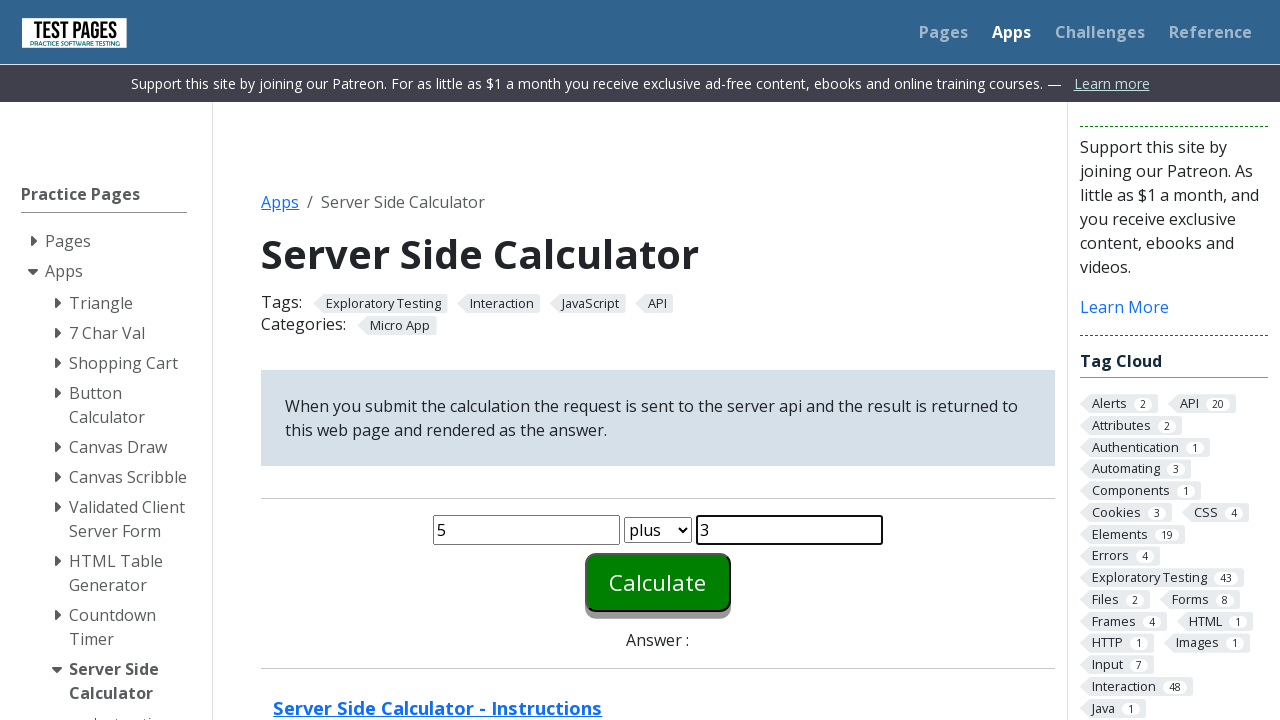

Clicked calculate button at (658, 582) on #calculate
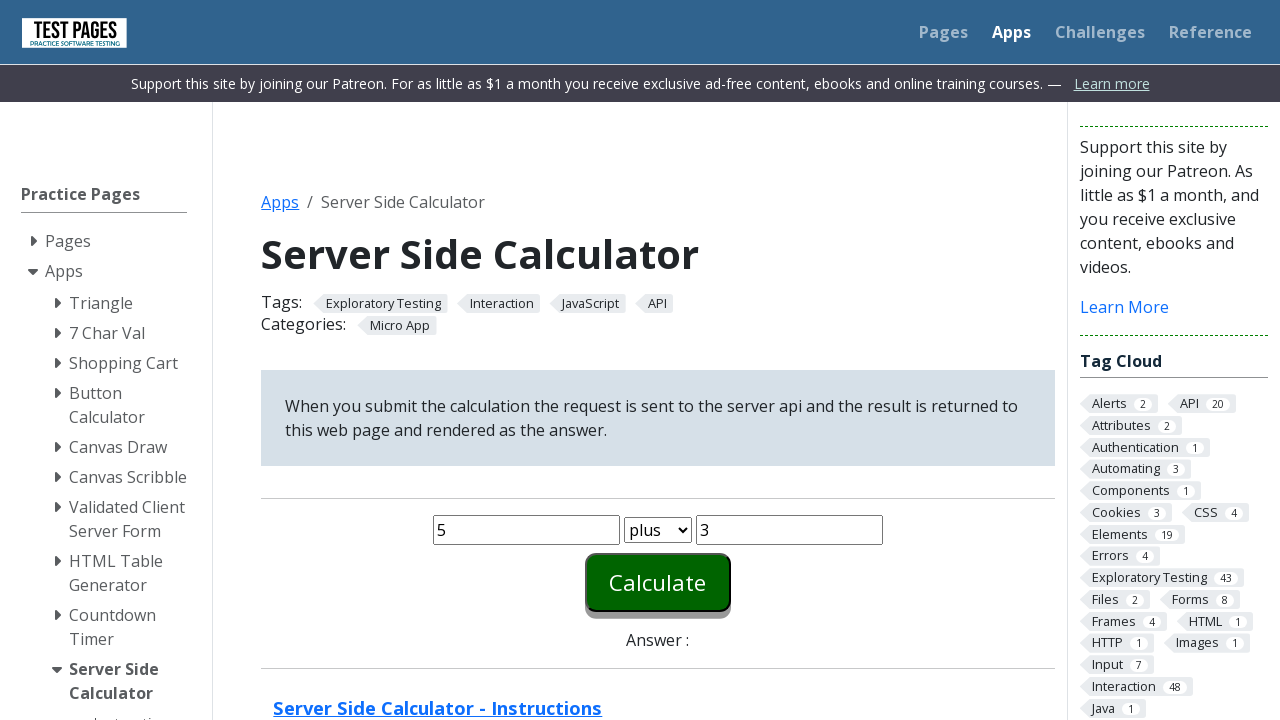

Waited for answer element to become visible
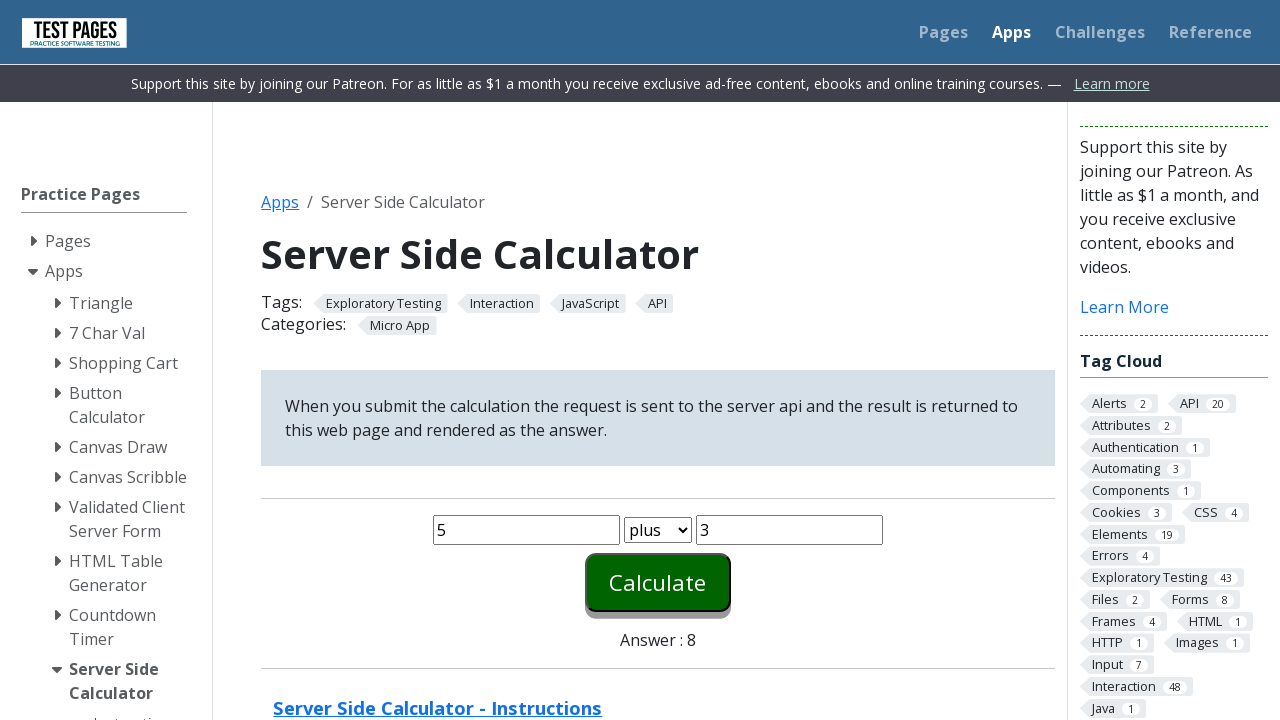

Retrieved answer element for verification
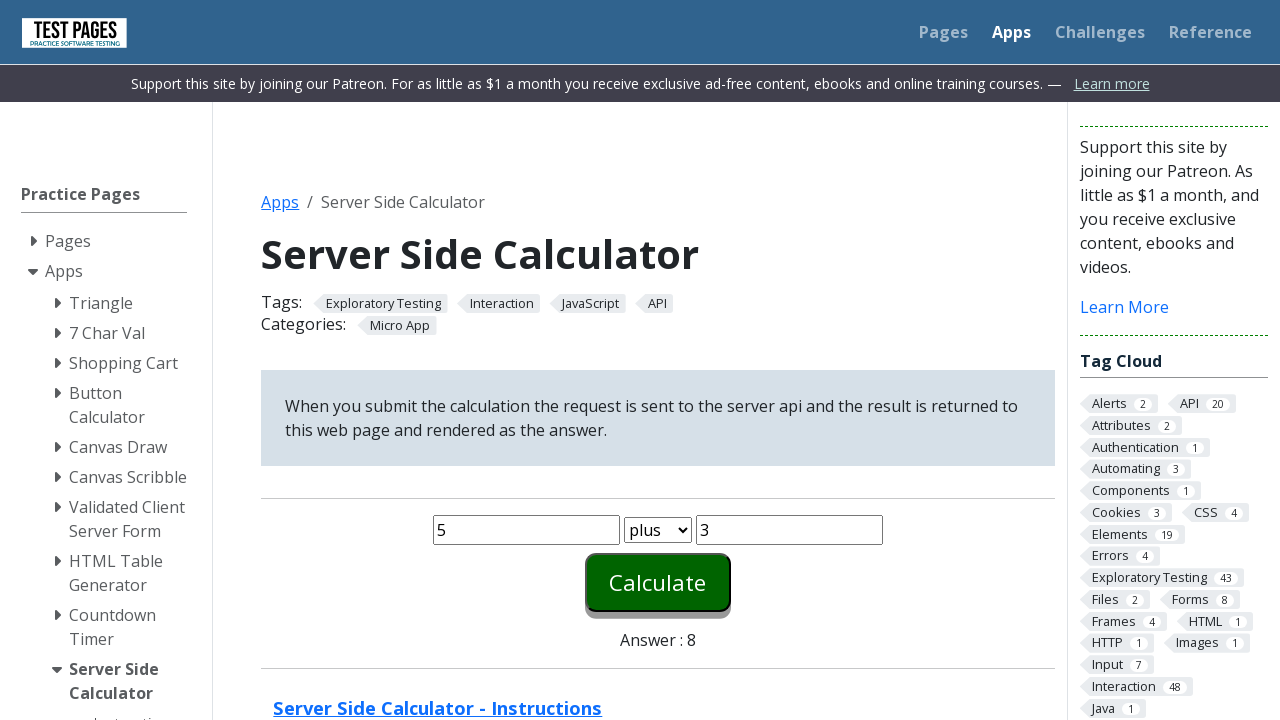

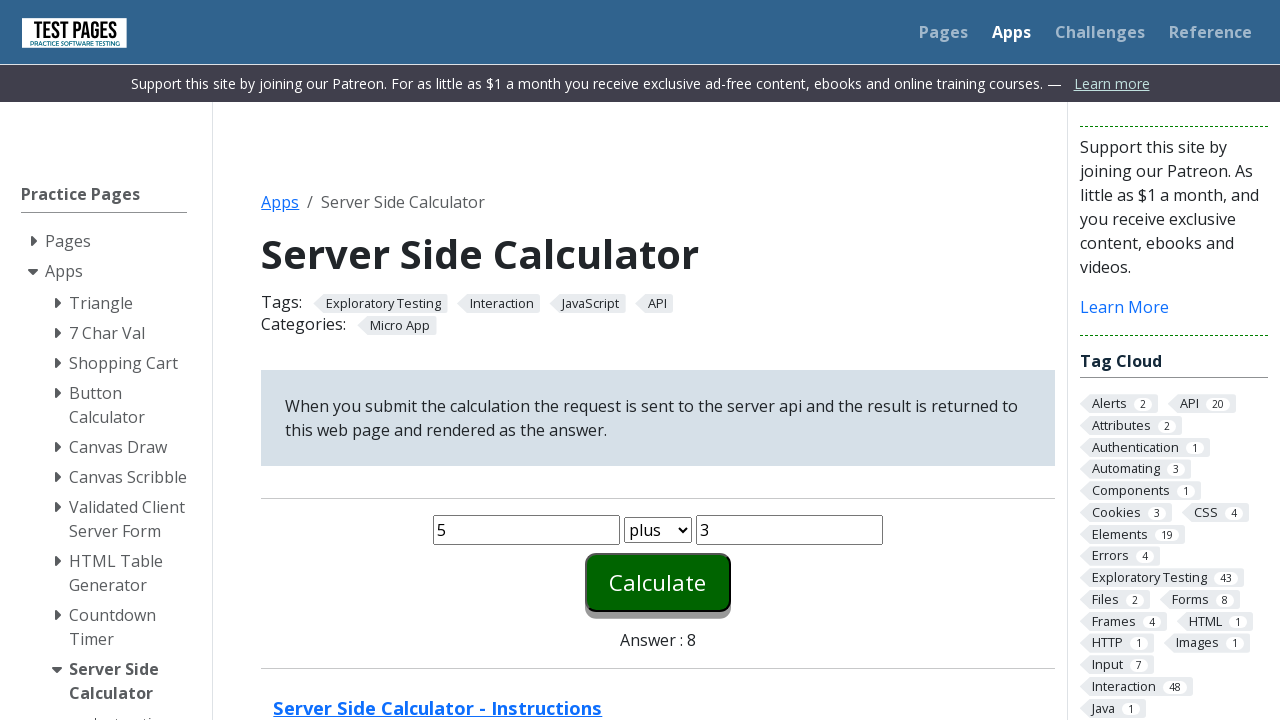